Tests iframe interaction by switching to iframe and verifying content

Starting URL: https://rahulshettyacademy.com/AutomationPractice/

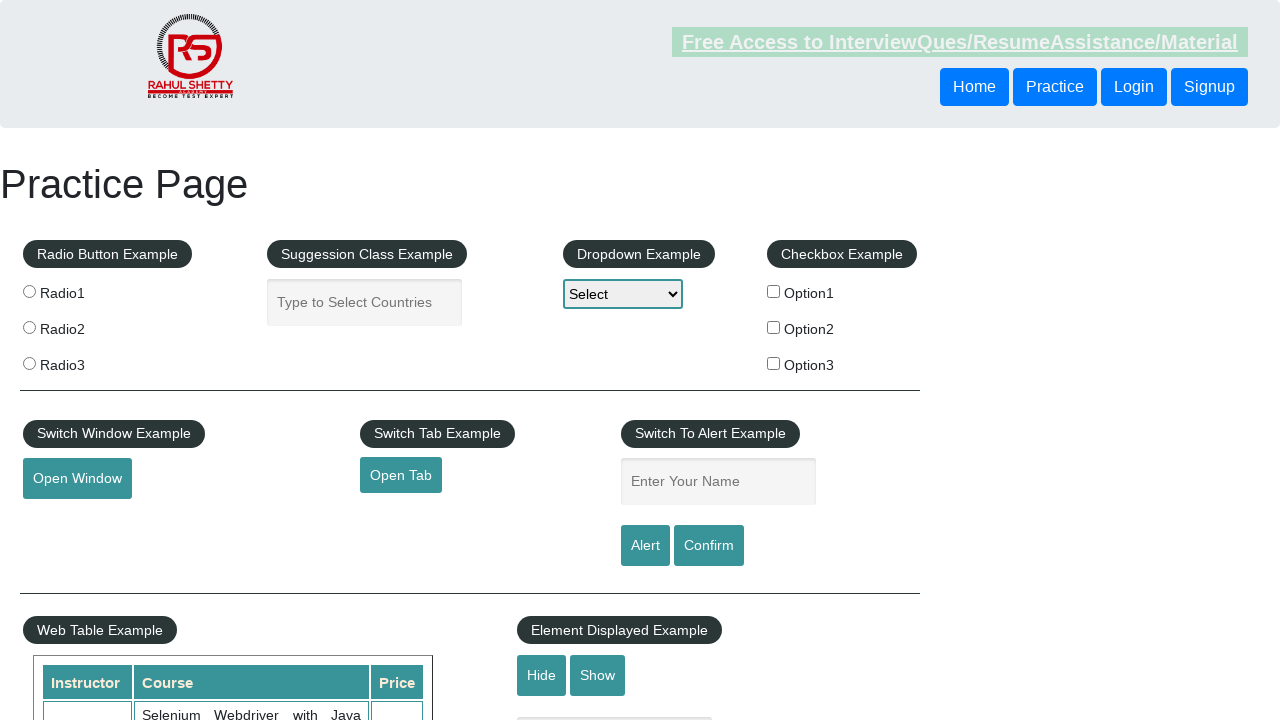

Located iframe with id 'courses-iframe'
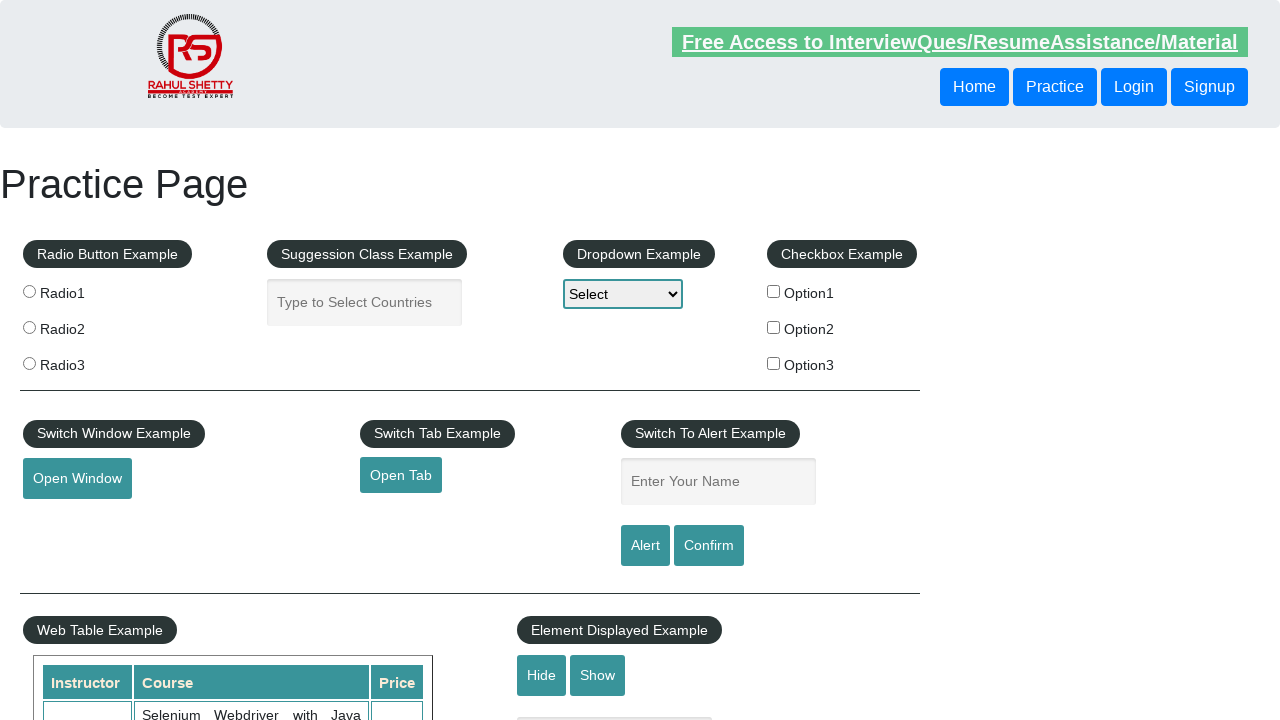

Verified carousel link element inside iframe is visible
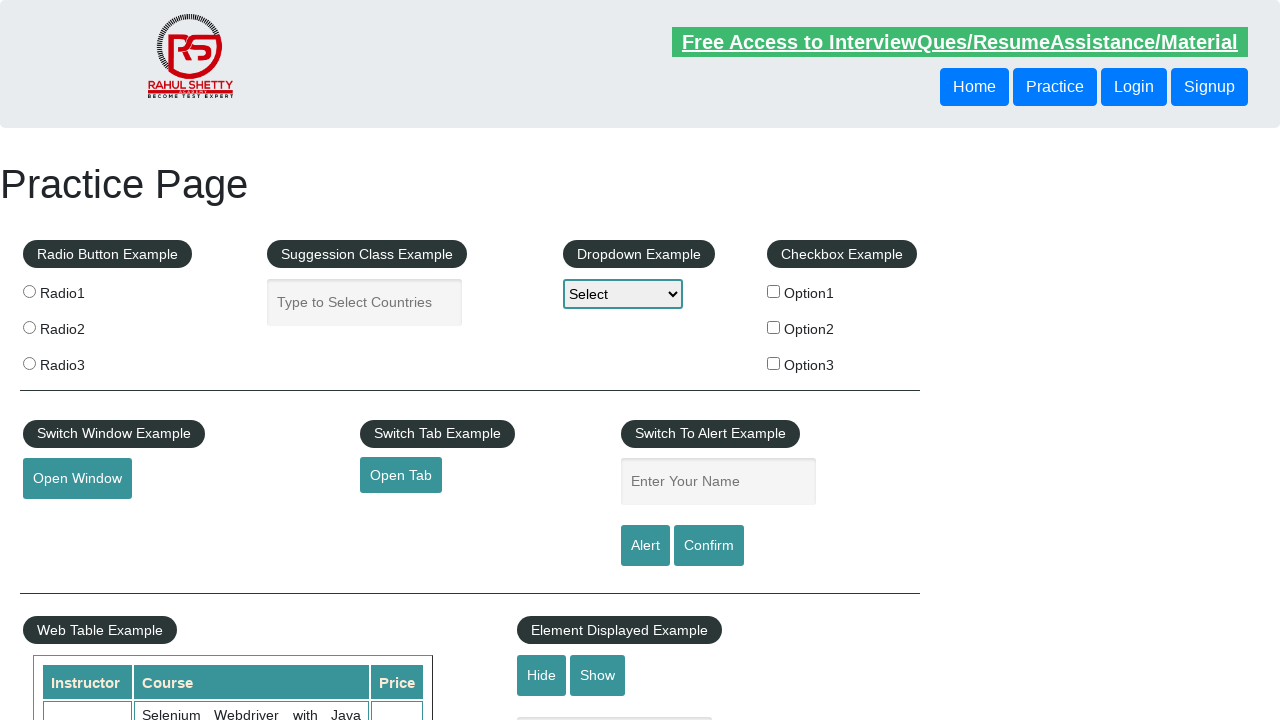

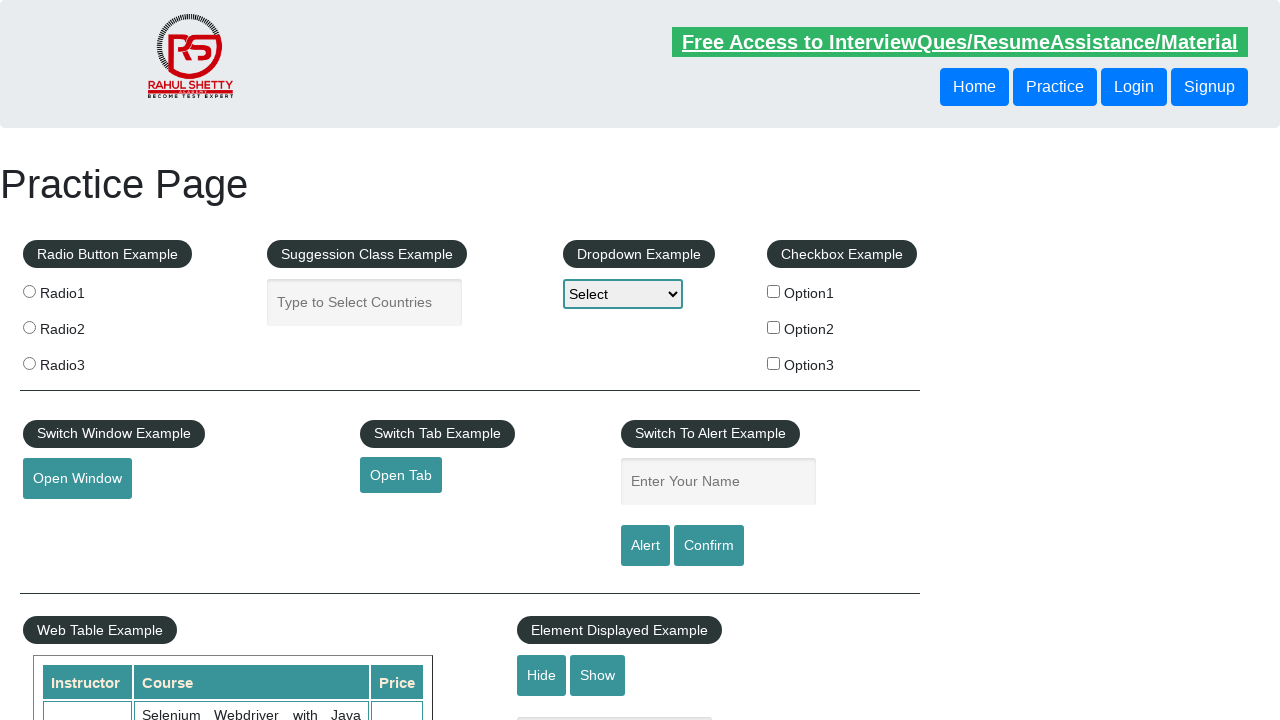